Verifies checkbox state changes by getting the initial state of the first checkbox, toggling it, and confirming the state has changed.

Starting URL: https://the-internet.herokuapp.com/checkboxes

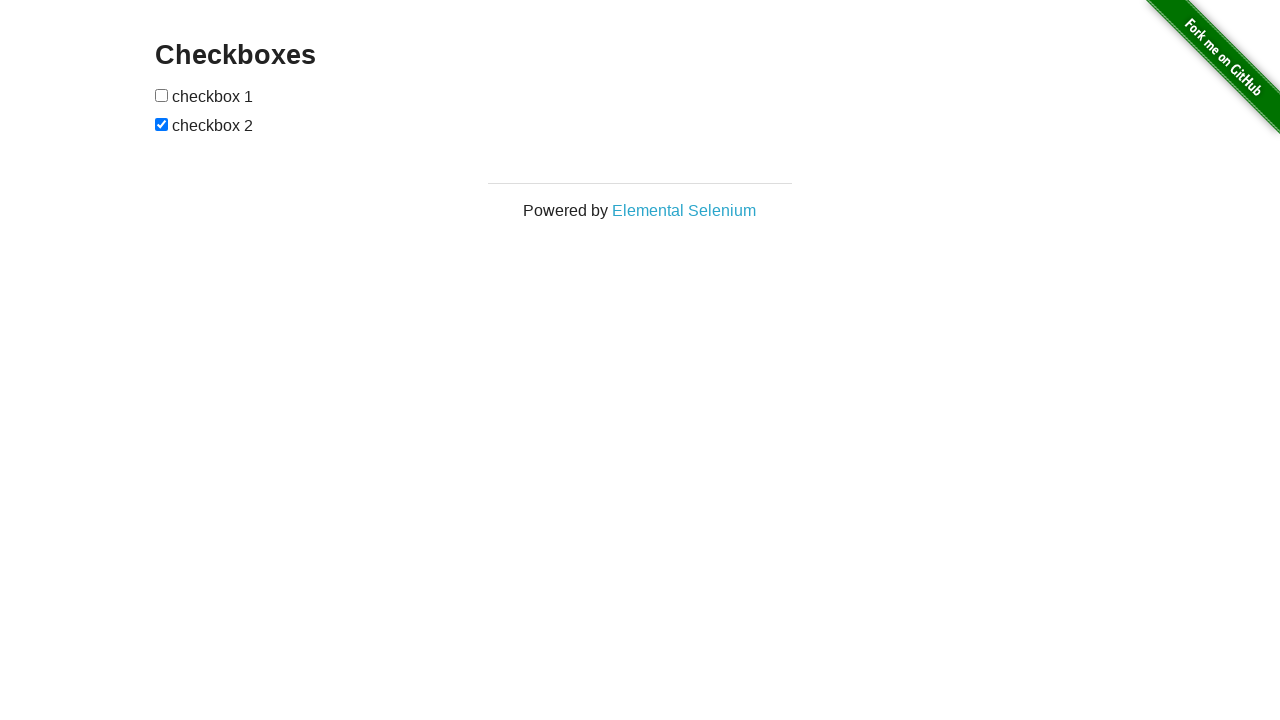

Located the first checkbox element
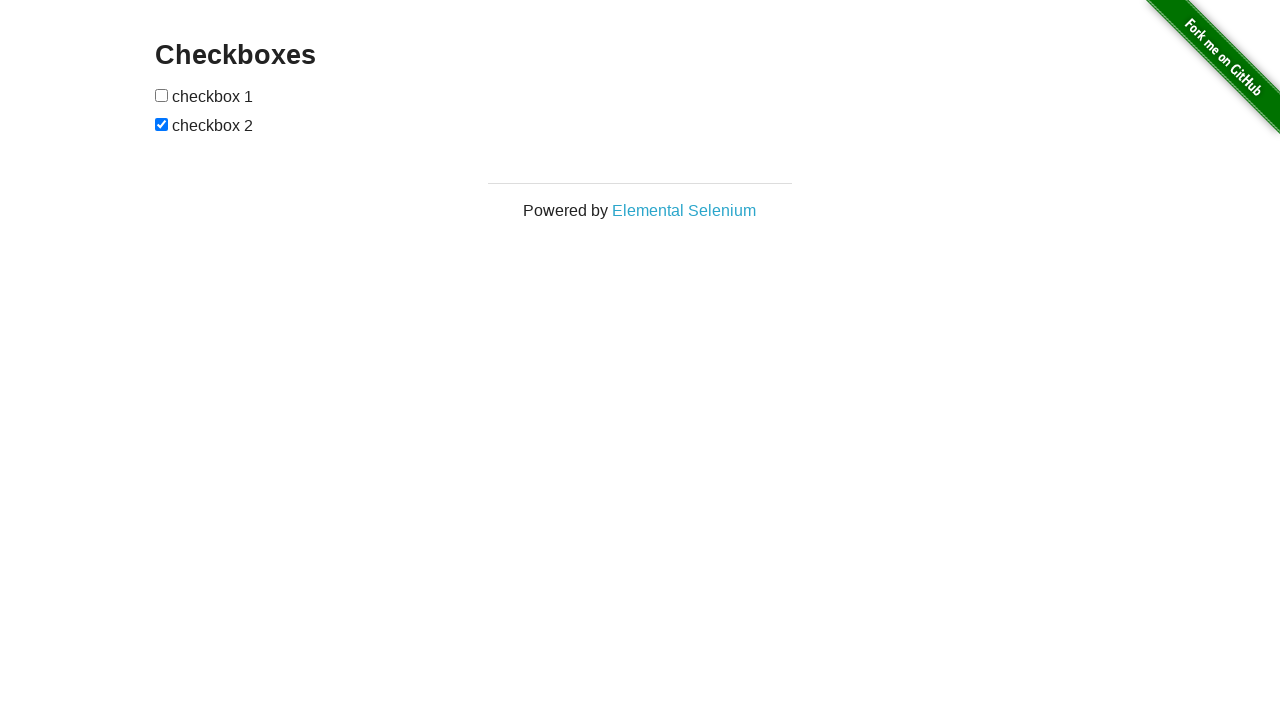

Retrieved initial checkbox state: False
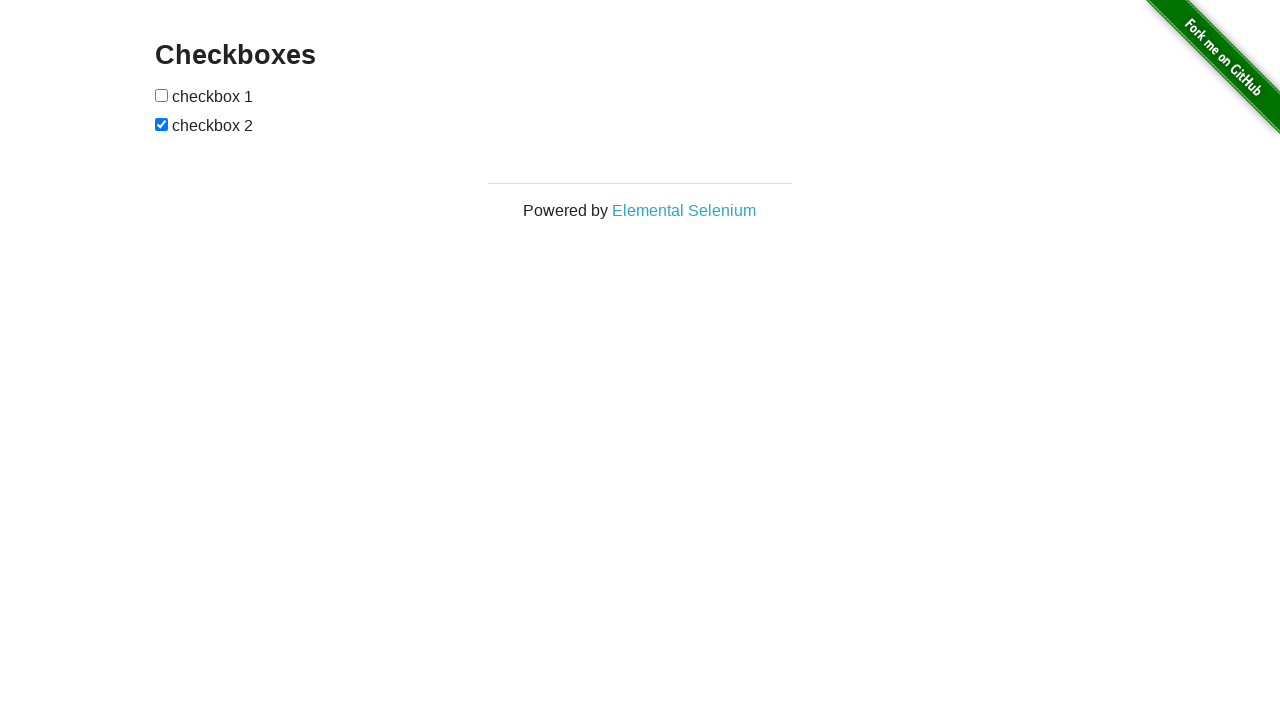

Clicked the checkbox to toggle its state at (162, 95) on input[type='checkbox'] >> nth=0
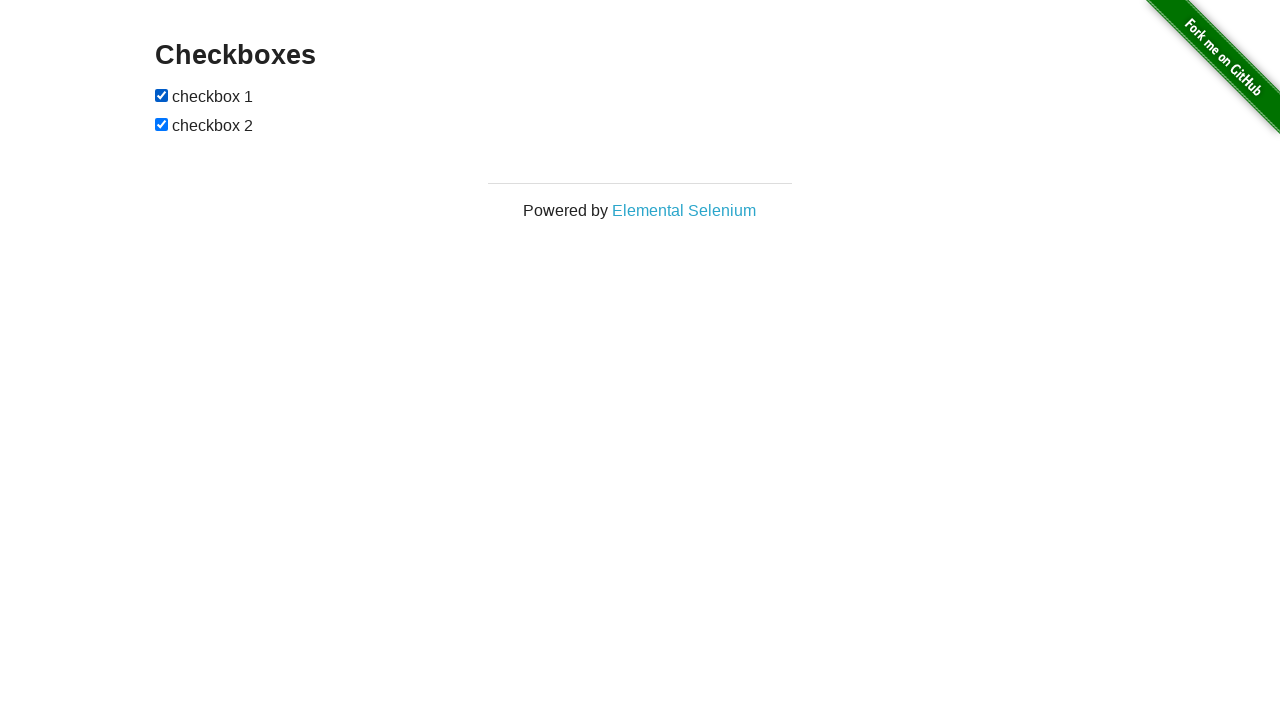

Retrieved new checkbox state: True
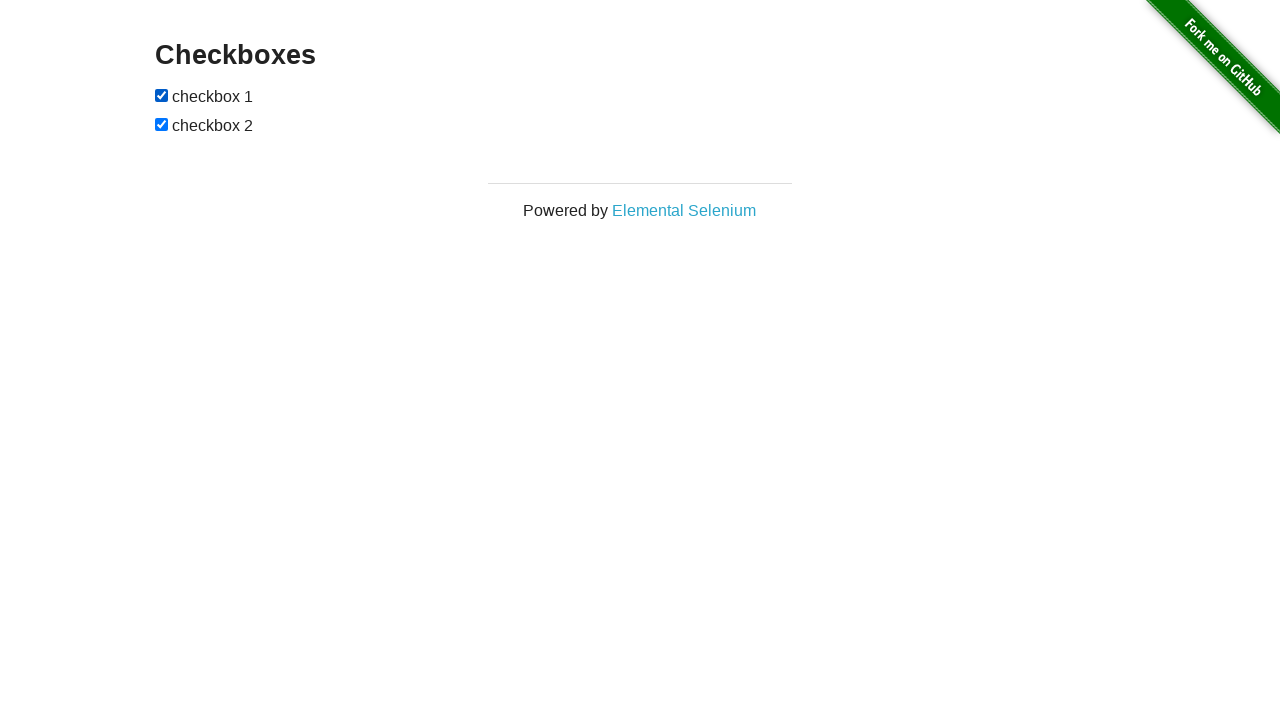

Assertion passed: checkbox state changed from initial state
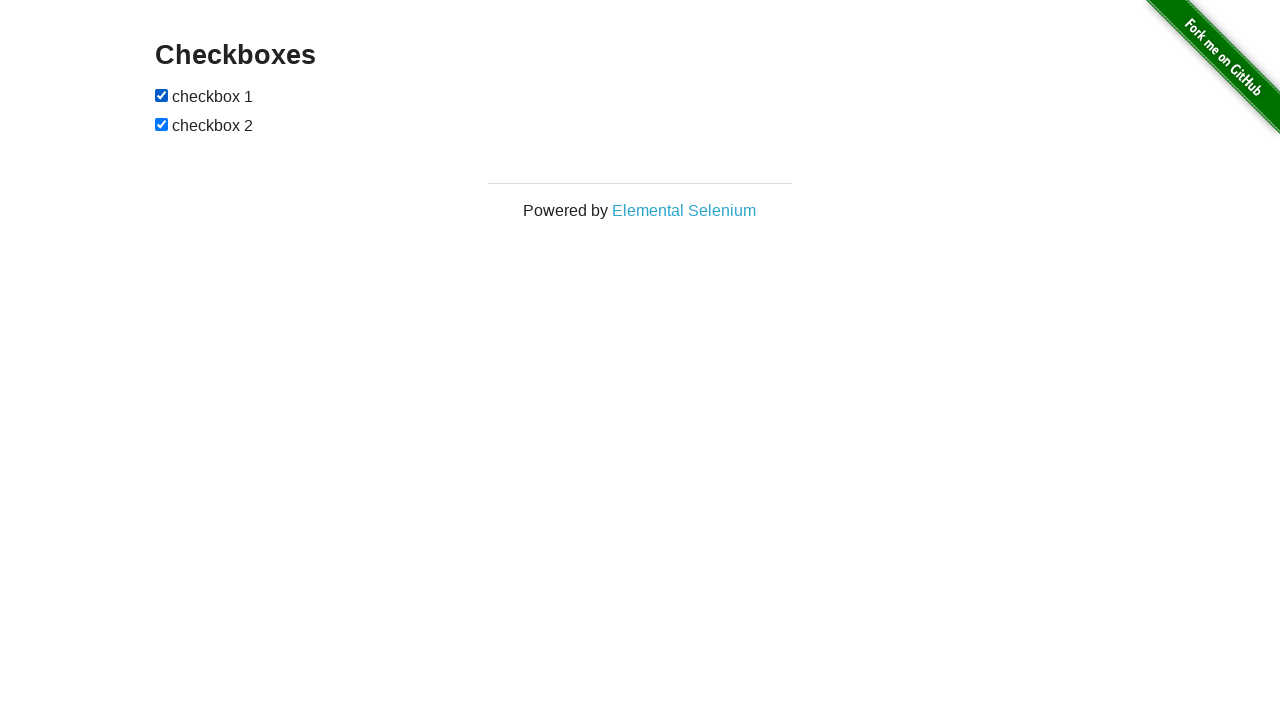

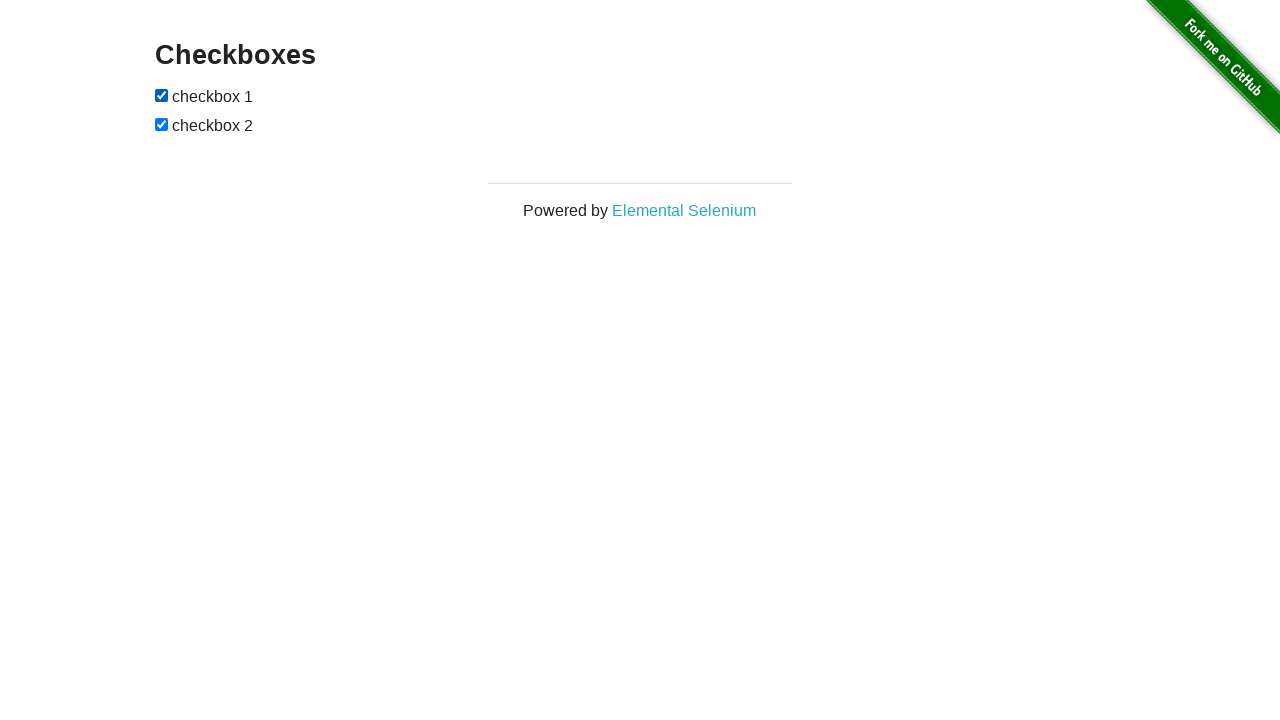